Tests job search functionality on remote-job.ru by entering a search query with city and speciality, submitting the form, and filtering results by date.

Starting URL: https://remote-job.ru

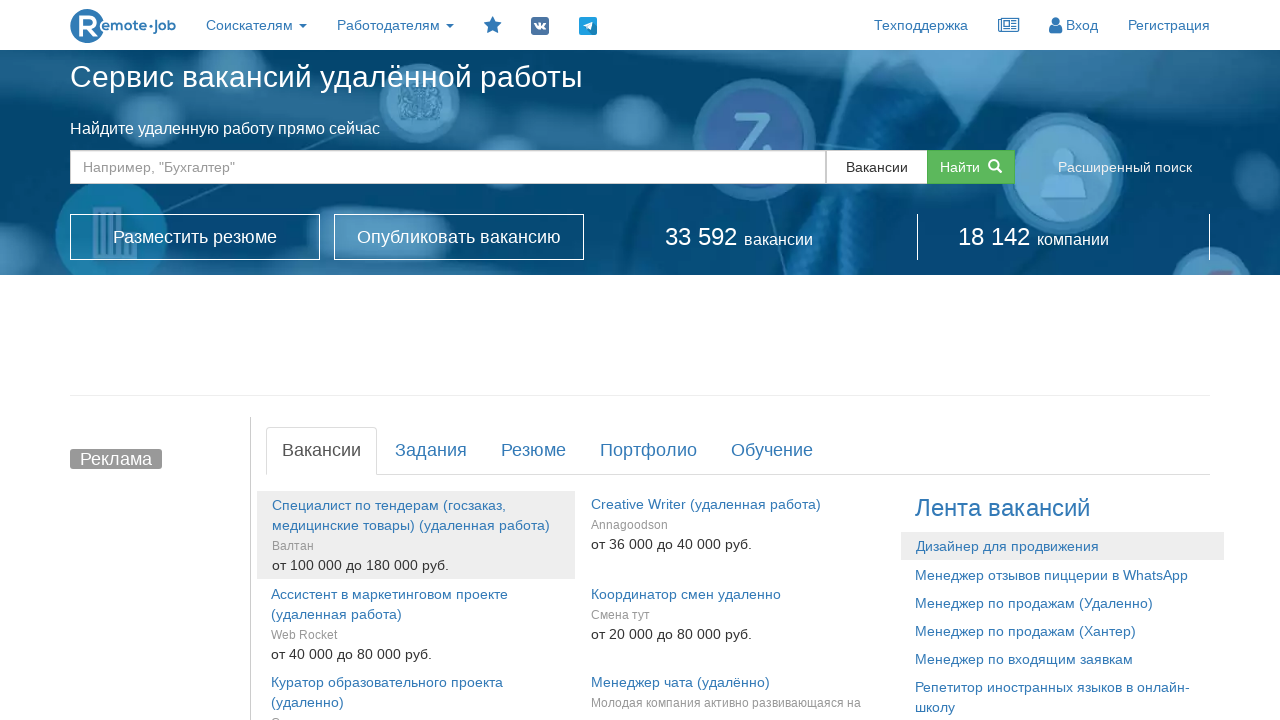

Filled search field with 'Москва Python' (city and speciality) on input#search_query
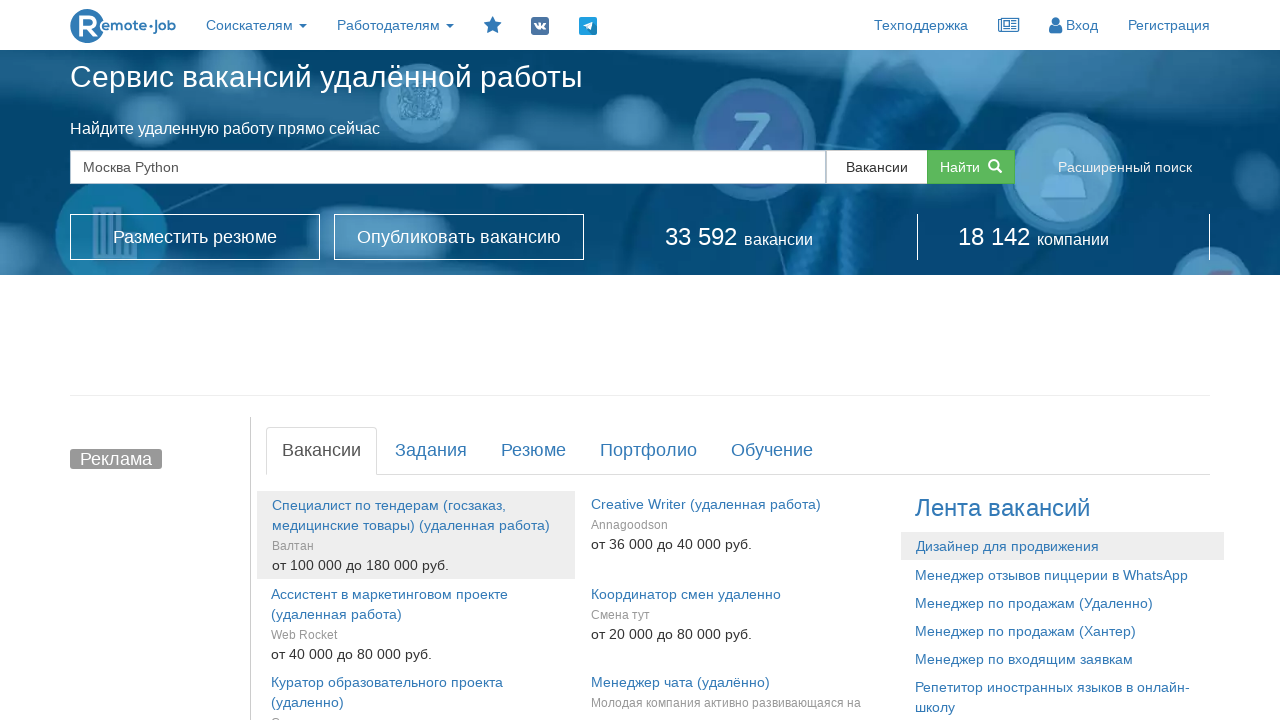

Clicked submit button to search for jobs at (971, 167) on .btn.btn-success.btn-toggle
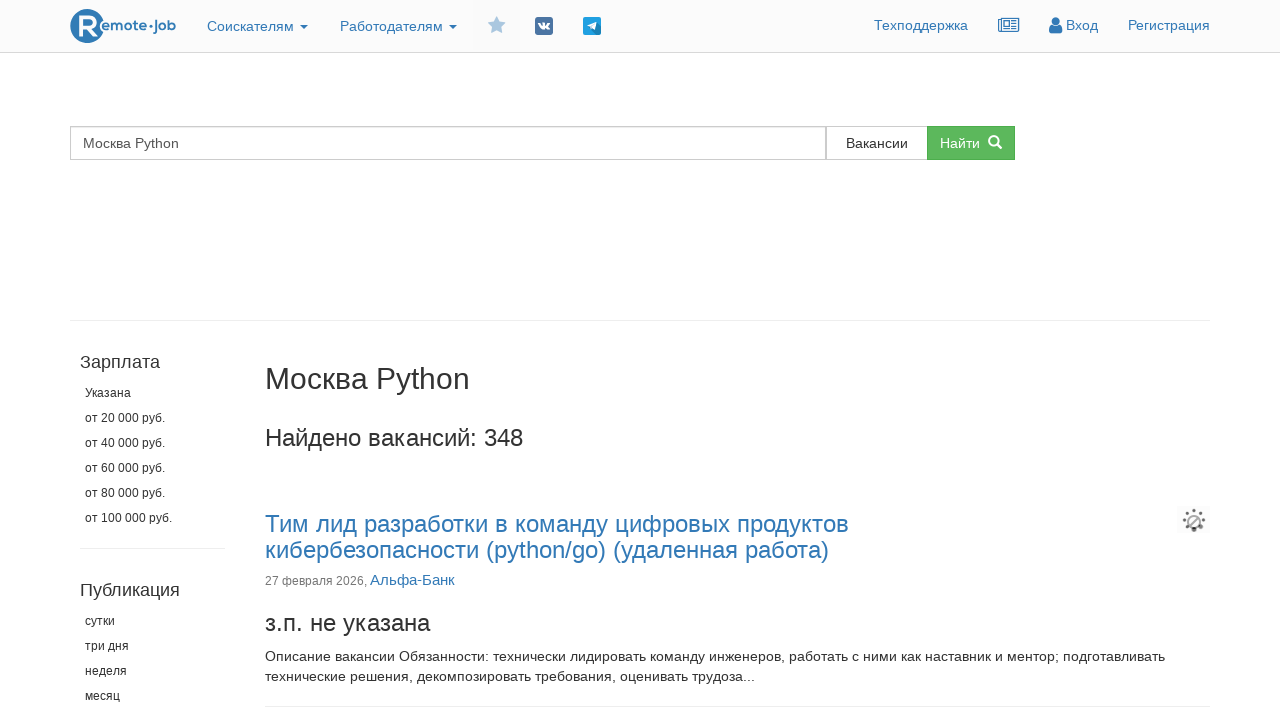

Date filter button selector loaded
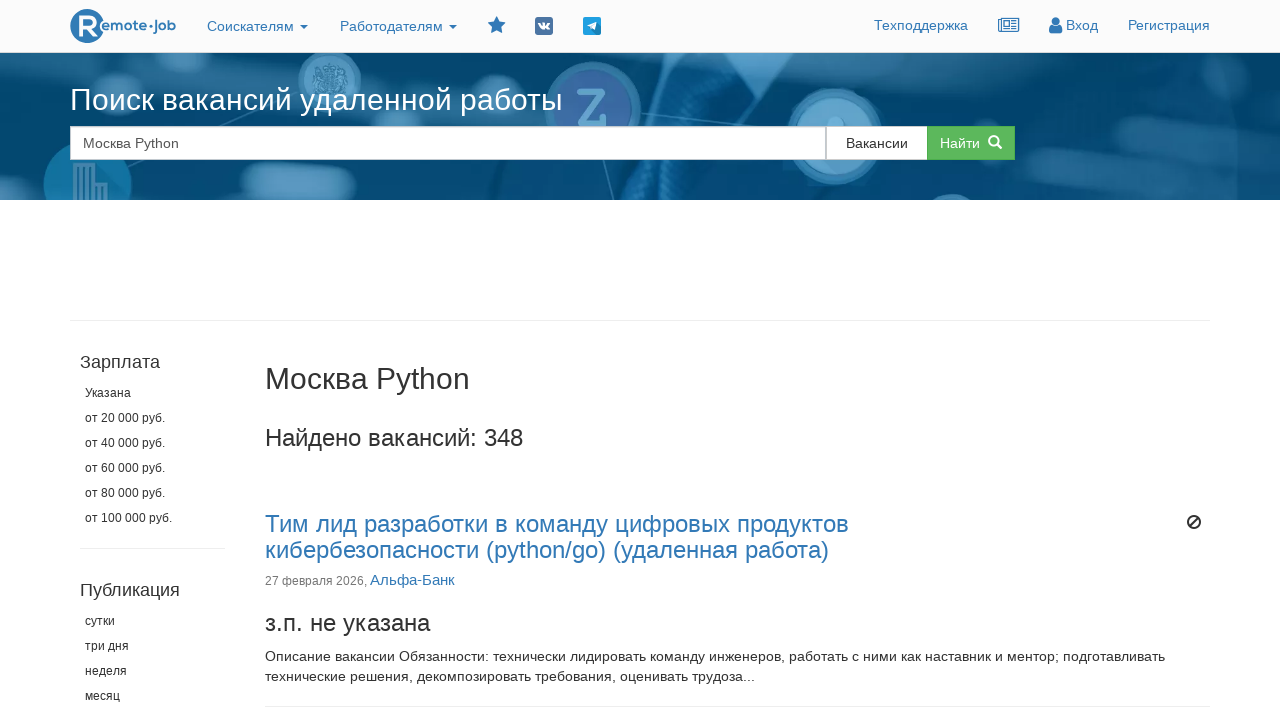

Clicked date filter button to filter by today's vacancies at (152, 621) on .col-md-12.min-width > button:nth-child(2)
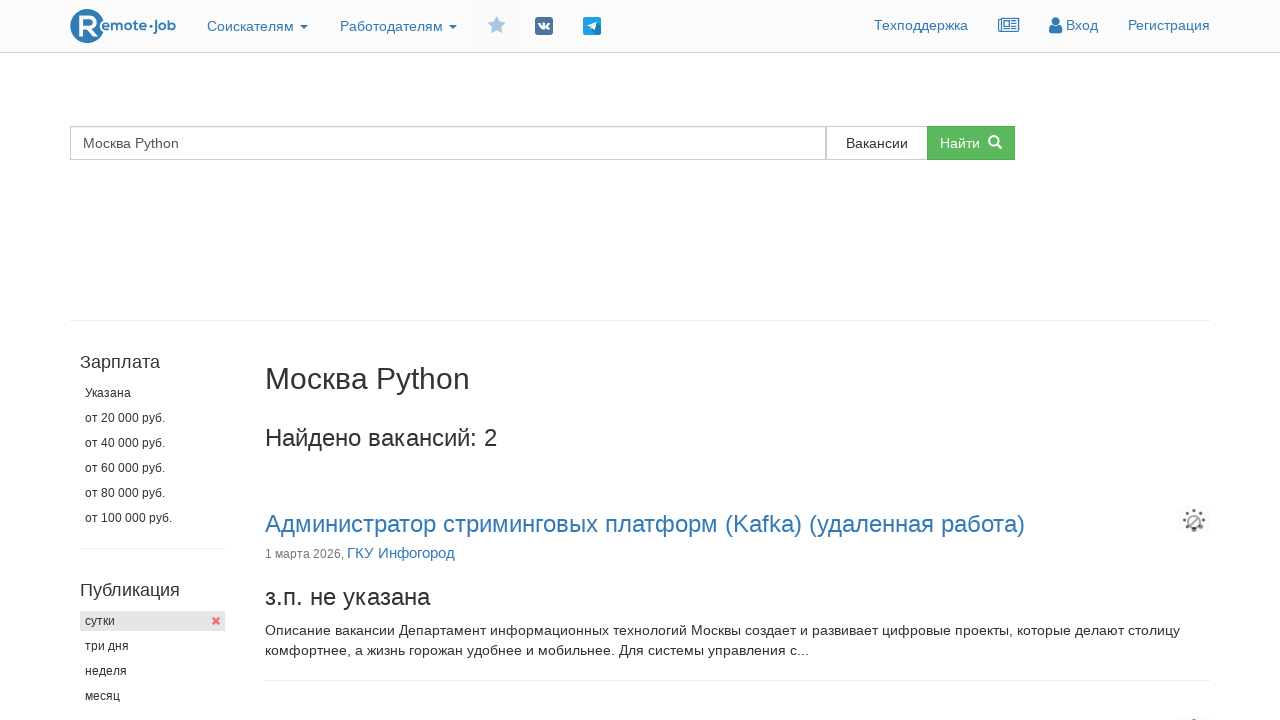

Job listings loaded on the page
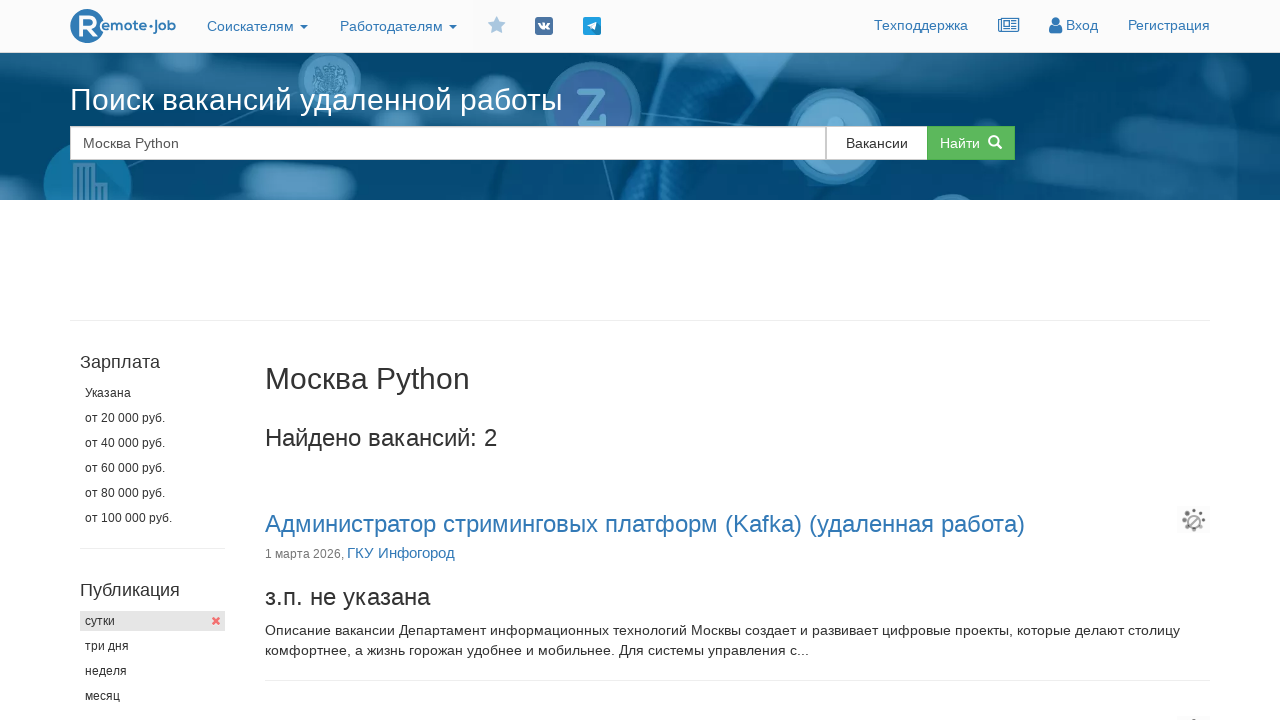

Scrolled down the page to view more job listings
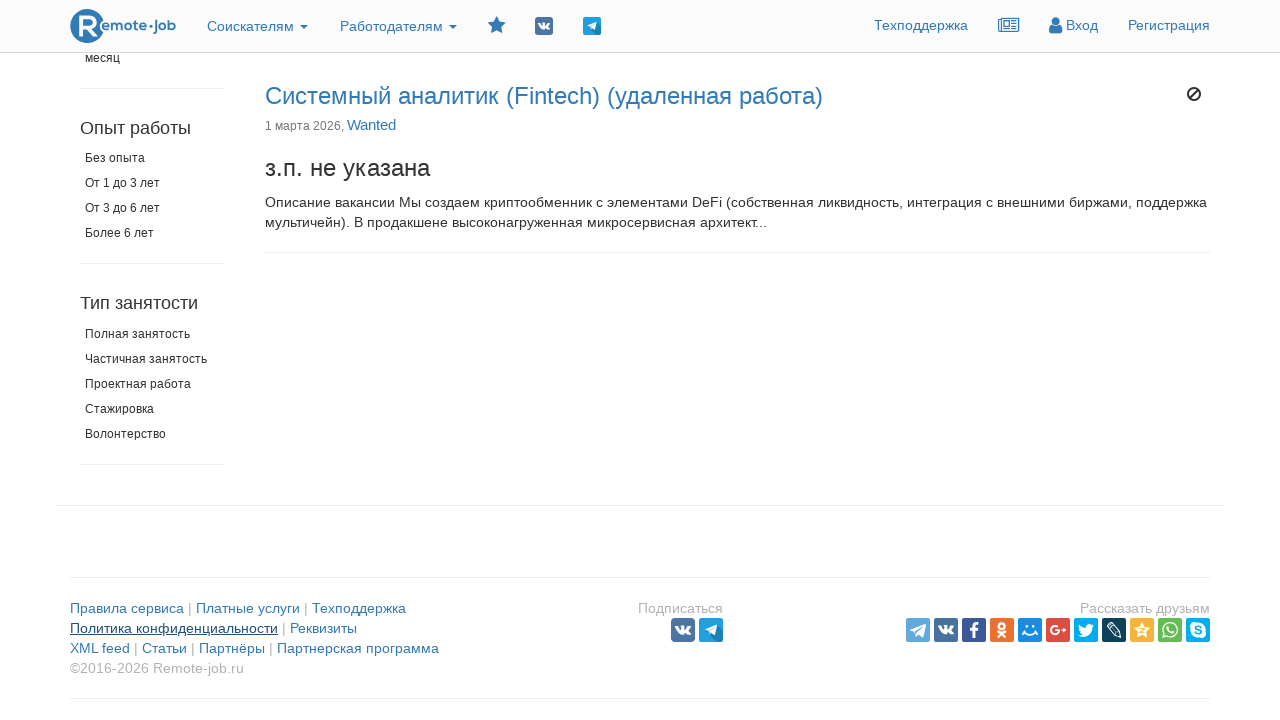

Page 2 pagination link not available or not clickable on a:text("2")
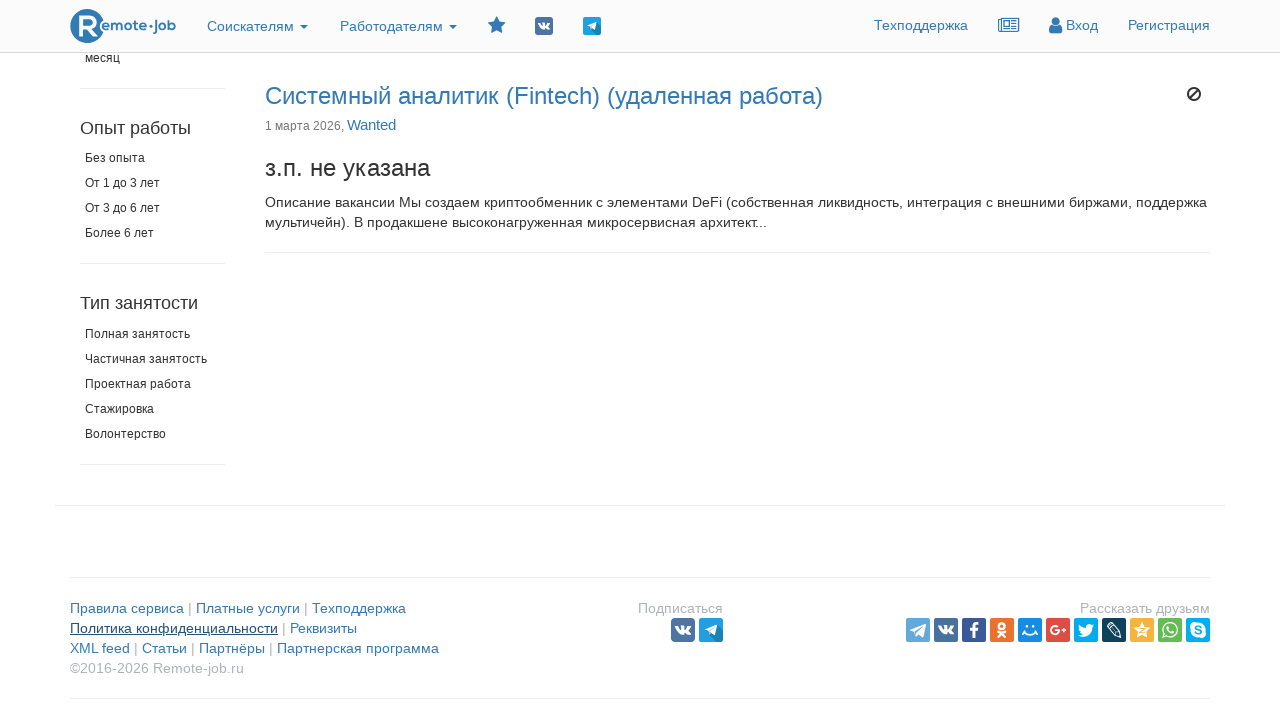

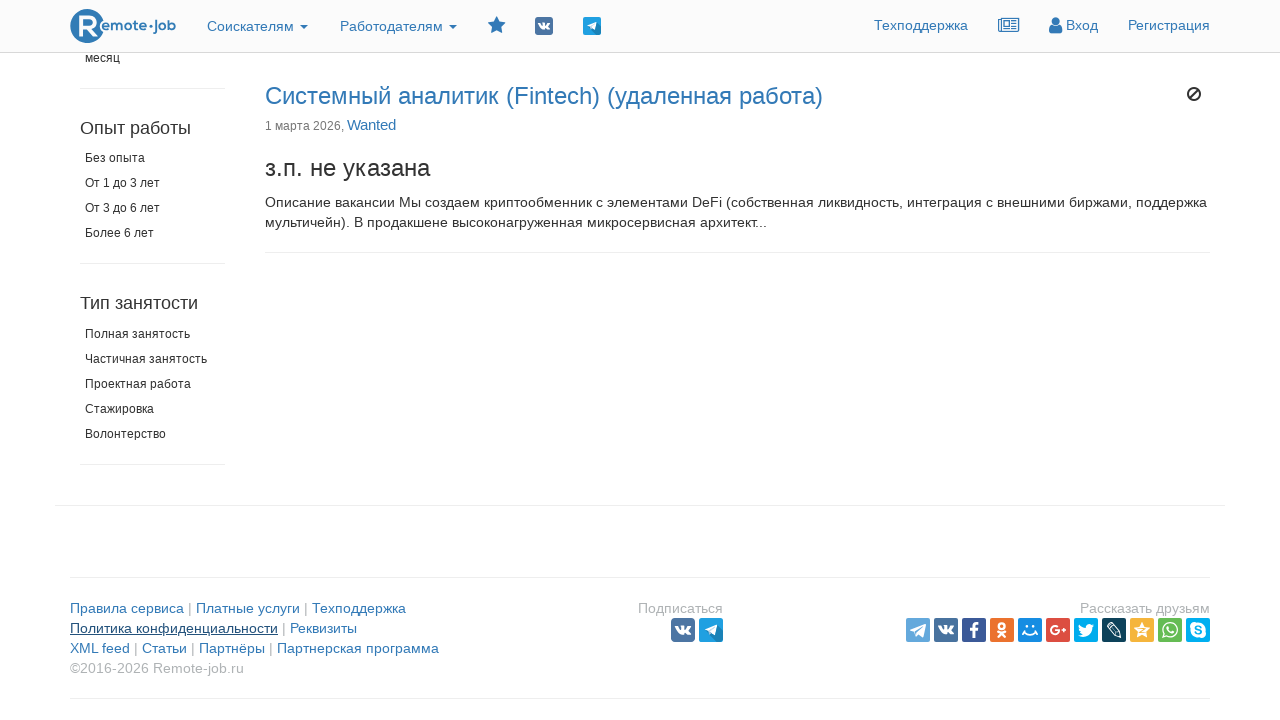